Tests drag and drop functionality by clicking and holding a draggable element and moving it through multiple offset positions across the page

Starting URL: https://seleniumui.moderntester.pl/draggable.php

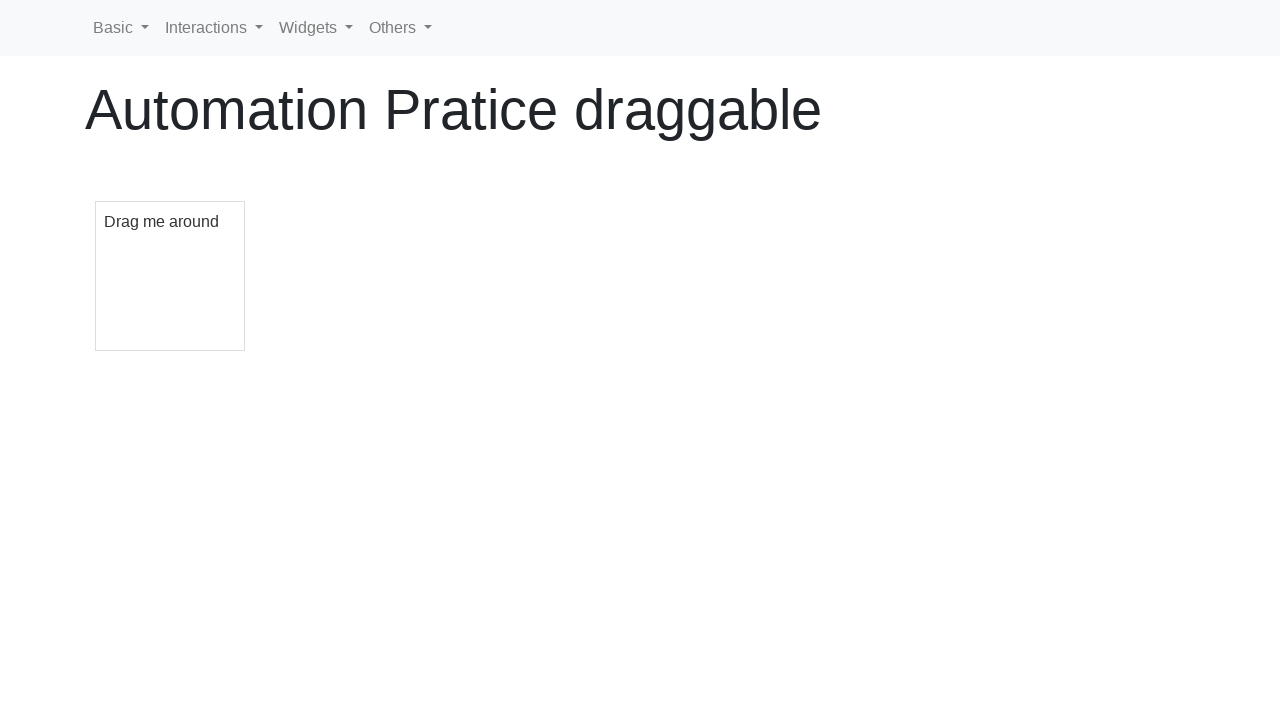

Located the draggable element
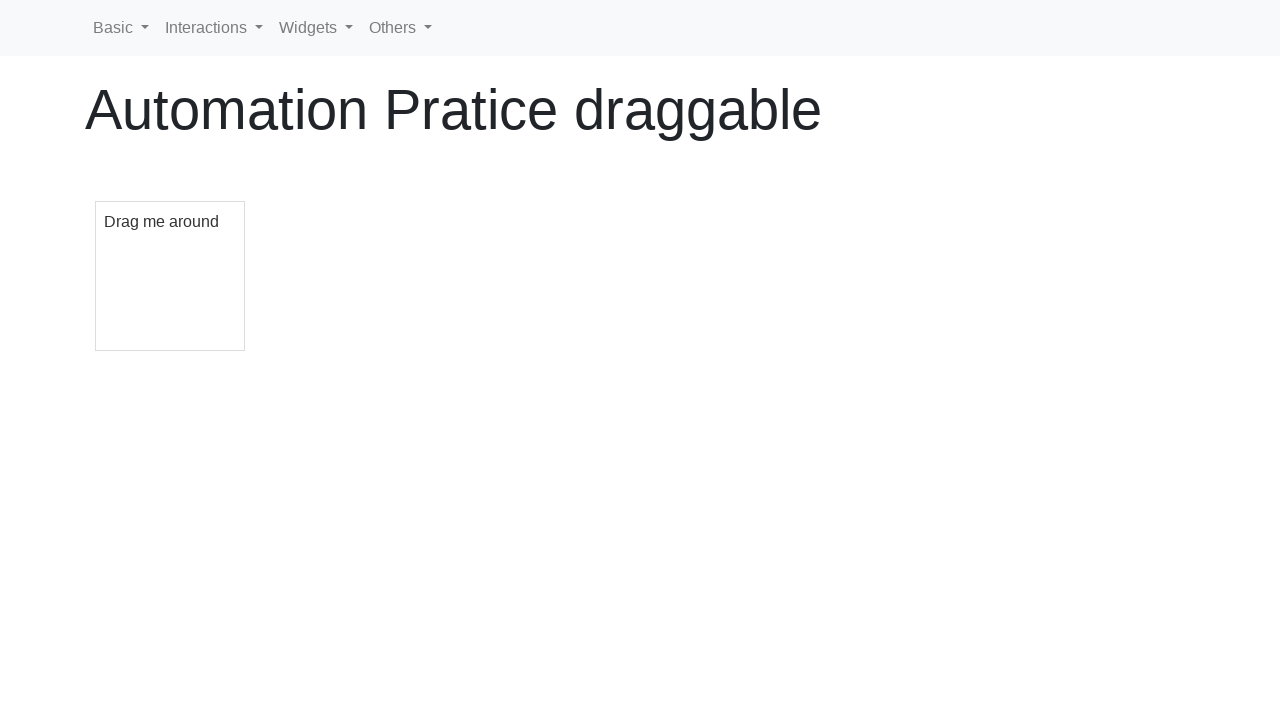

Retrieved bounding box of draggable element
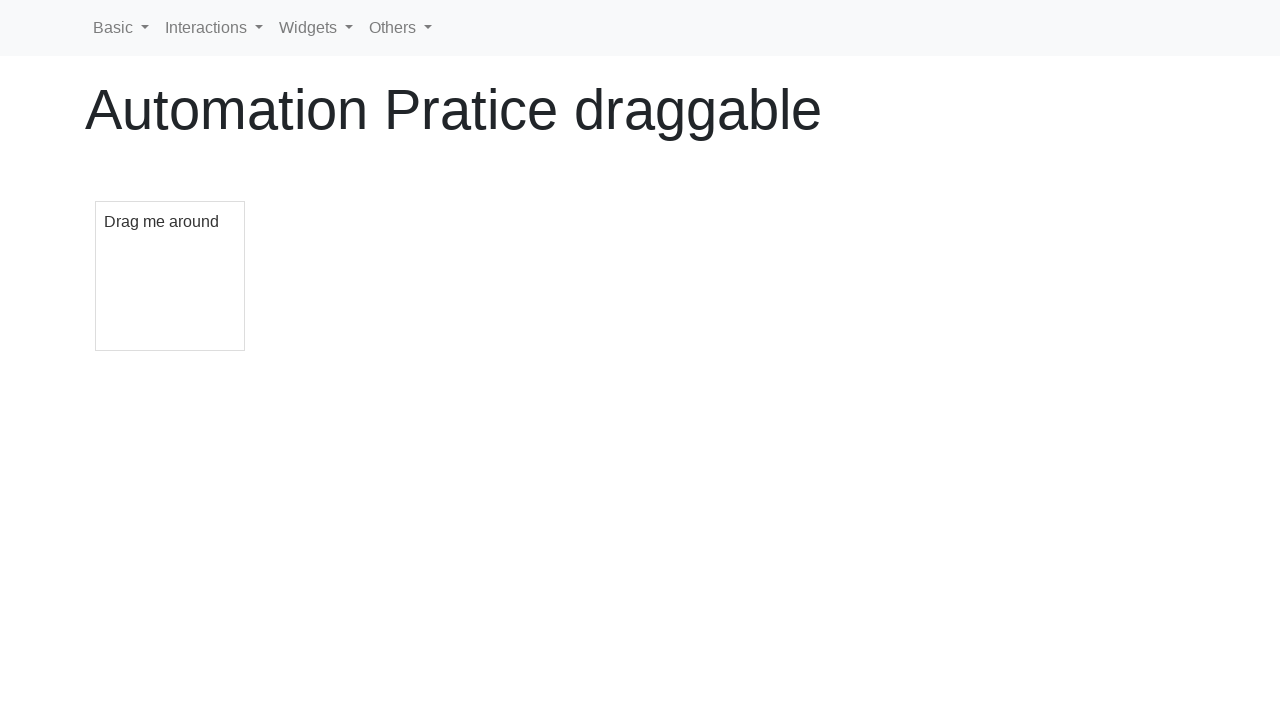

Calculated center position of draggable element
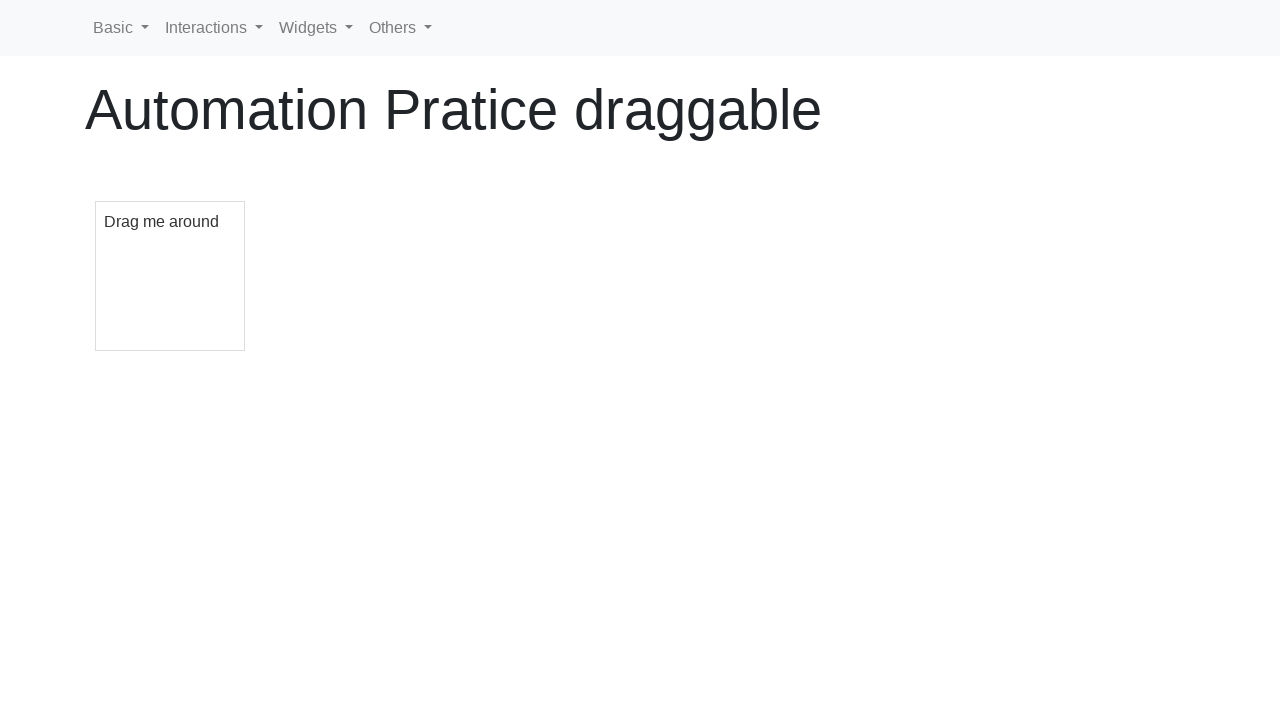

Moved mouse to center of draggable element at (170, 276)
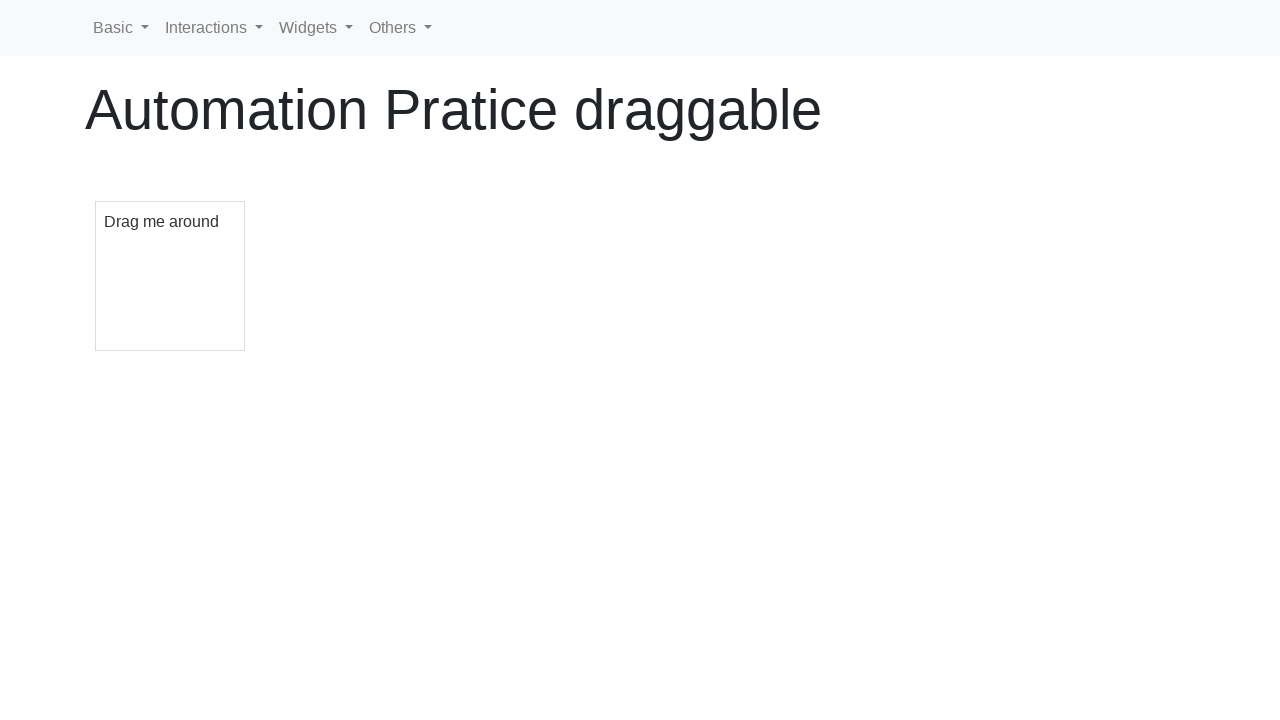

Pressed mouse button down to start dragging at (170, 276)
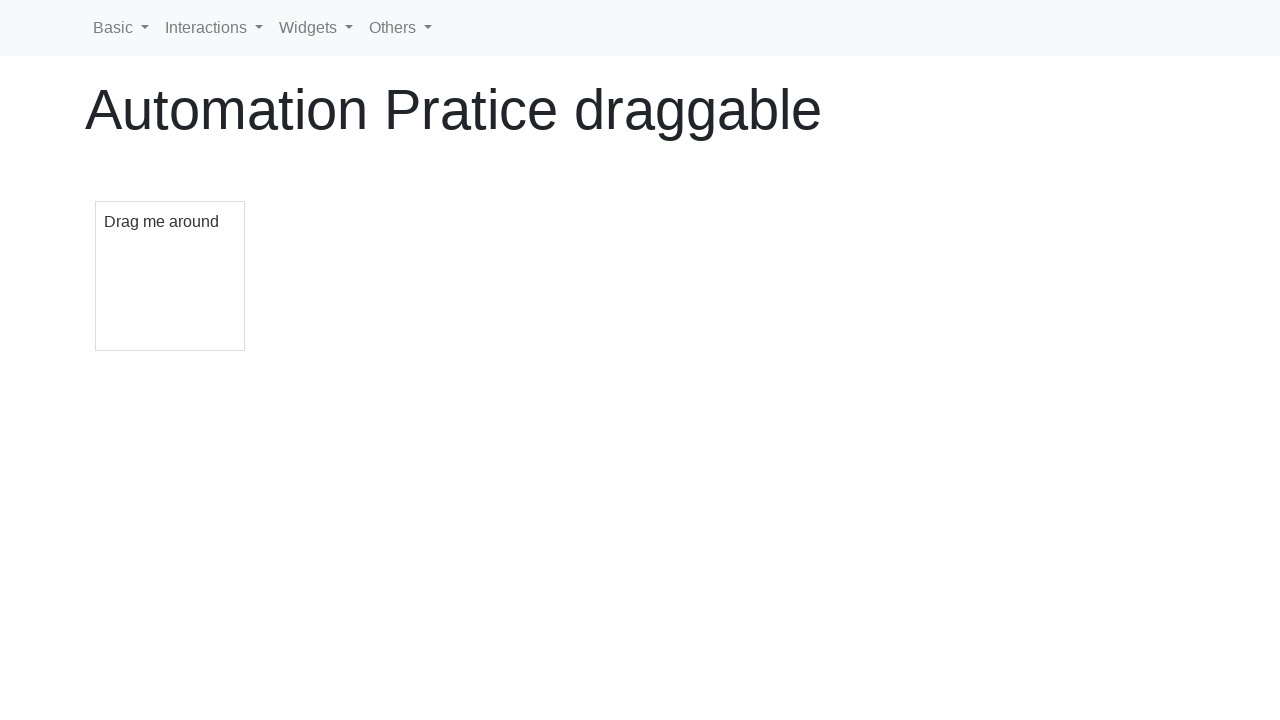

Dragged element by offset (1350, -150) at (1520, 126)
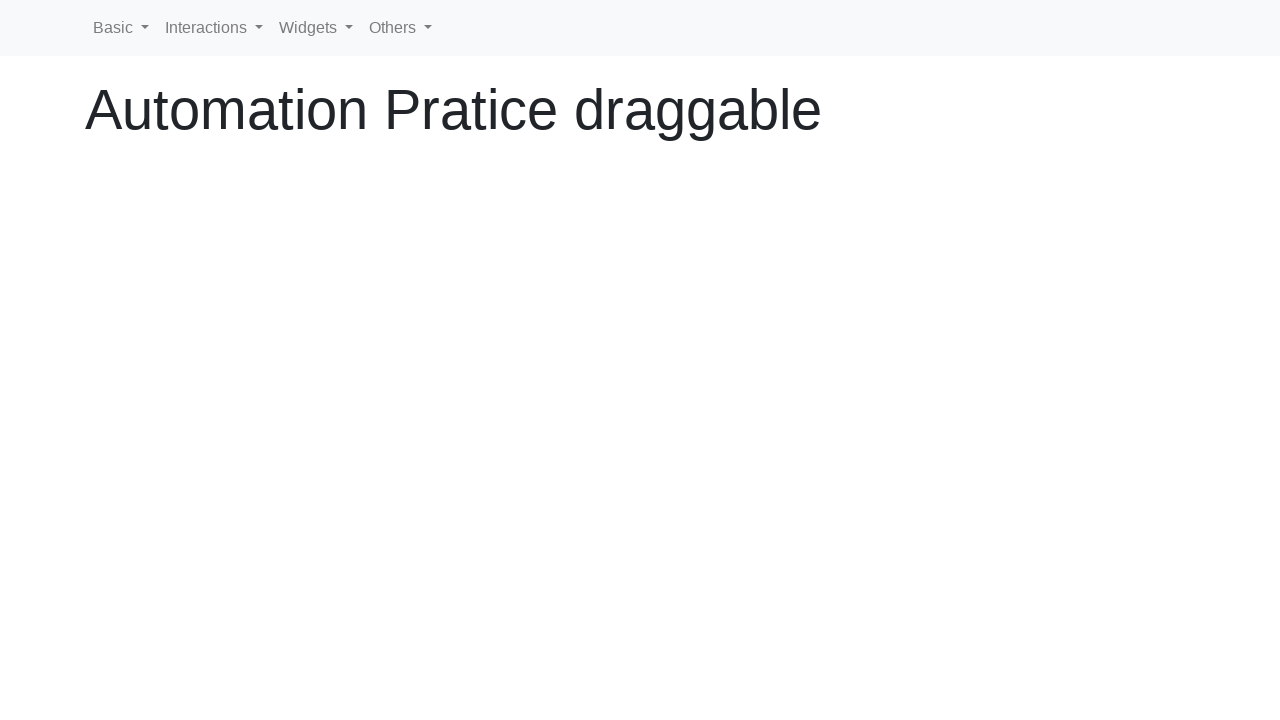

Dragged element by offset (0, 750) from current position at (1520, 876)
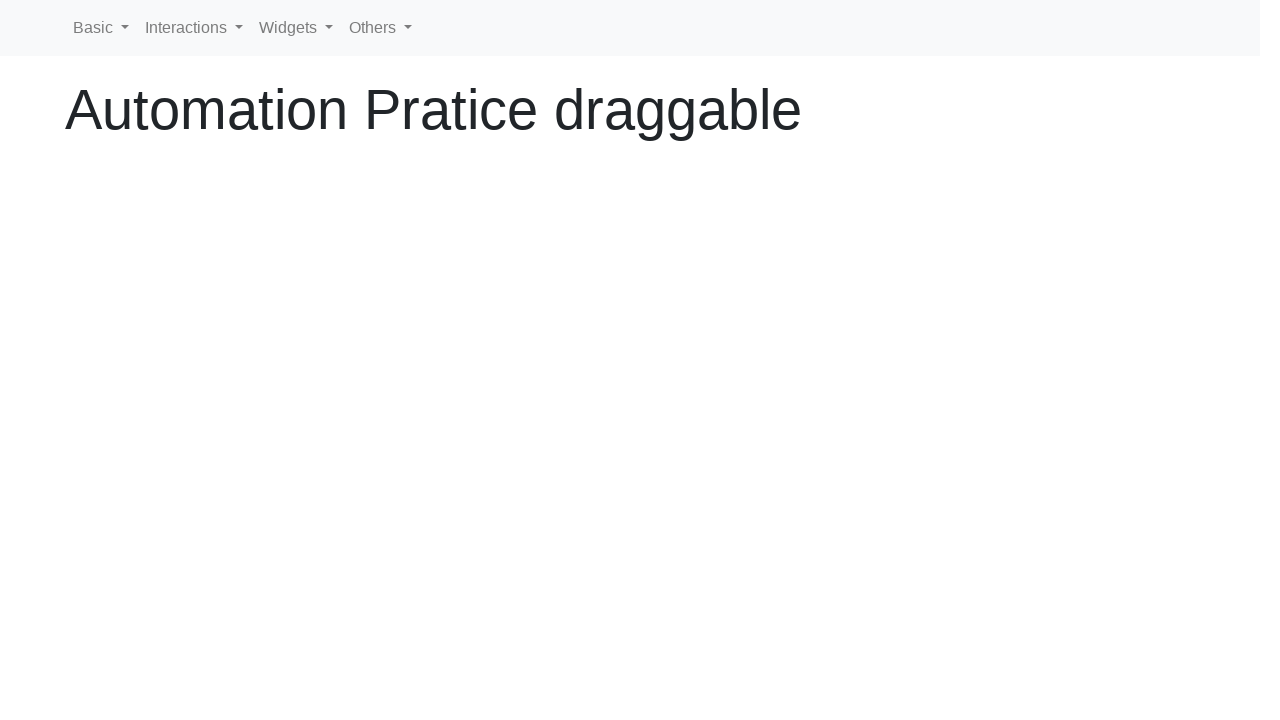

Dragged element by offset (-900, -400) from current position at (620, 476)
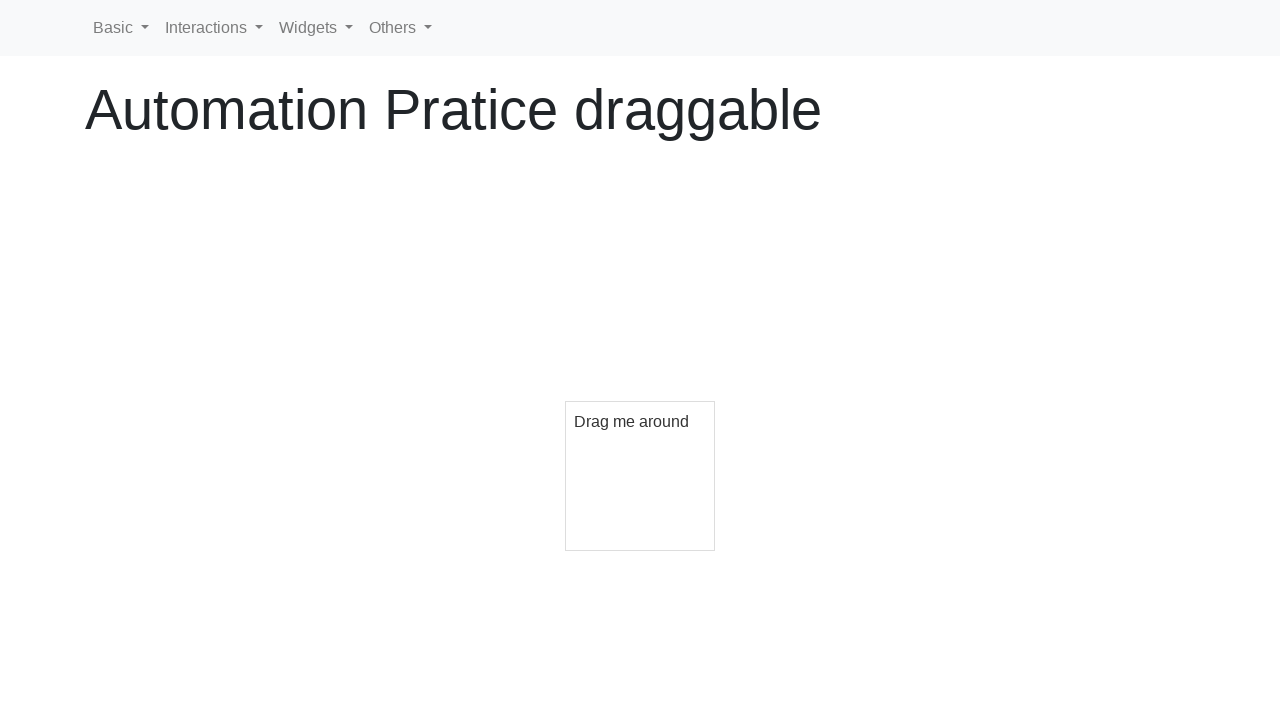

Dragged element by offset (-800, 400) from current position at (-180, 876)
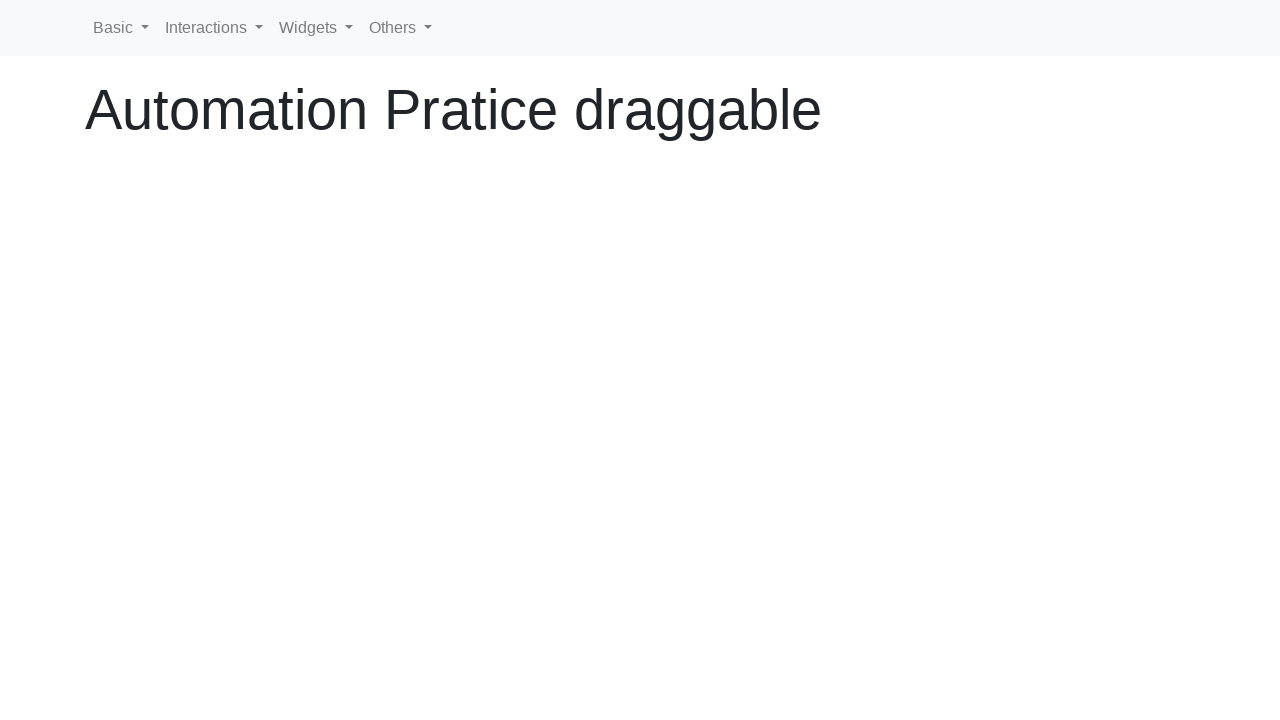

Released mouse button to complete drag operation at (-180, 876)
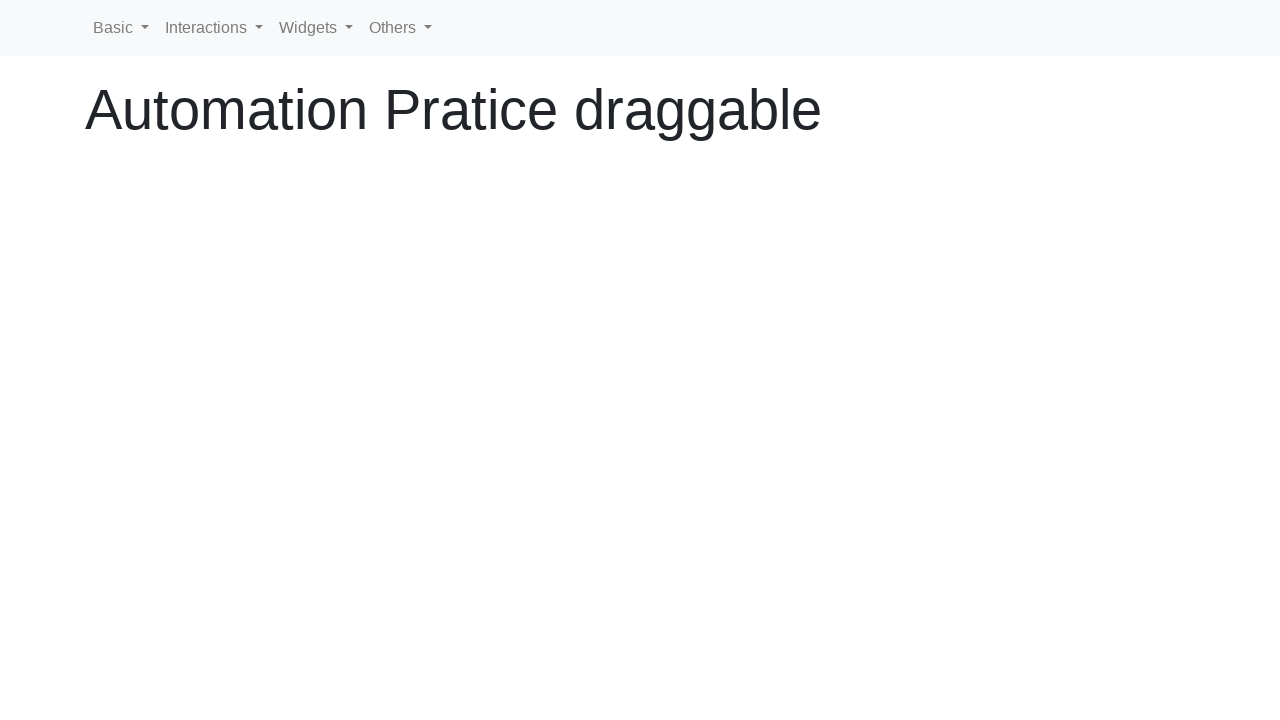

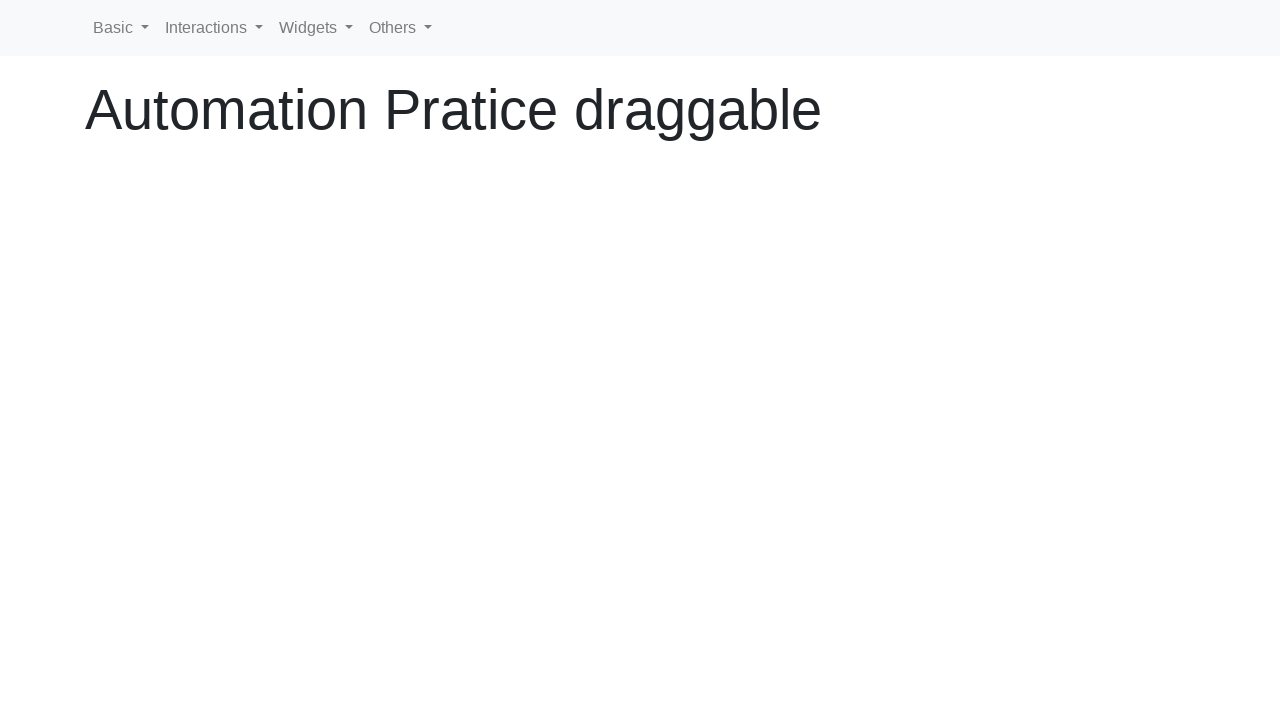